Tests JavaScript confirm dialog by clicking a button to trigger it and accepting (OK) the confirmation

Starting URL: https://the-internet.herokuapp.com/javascript_alerts

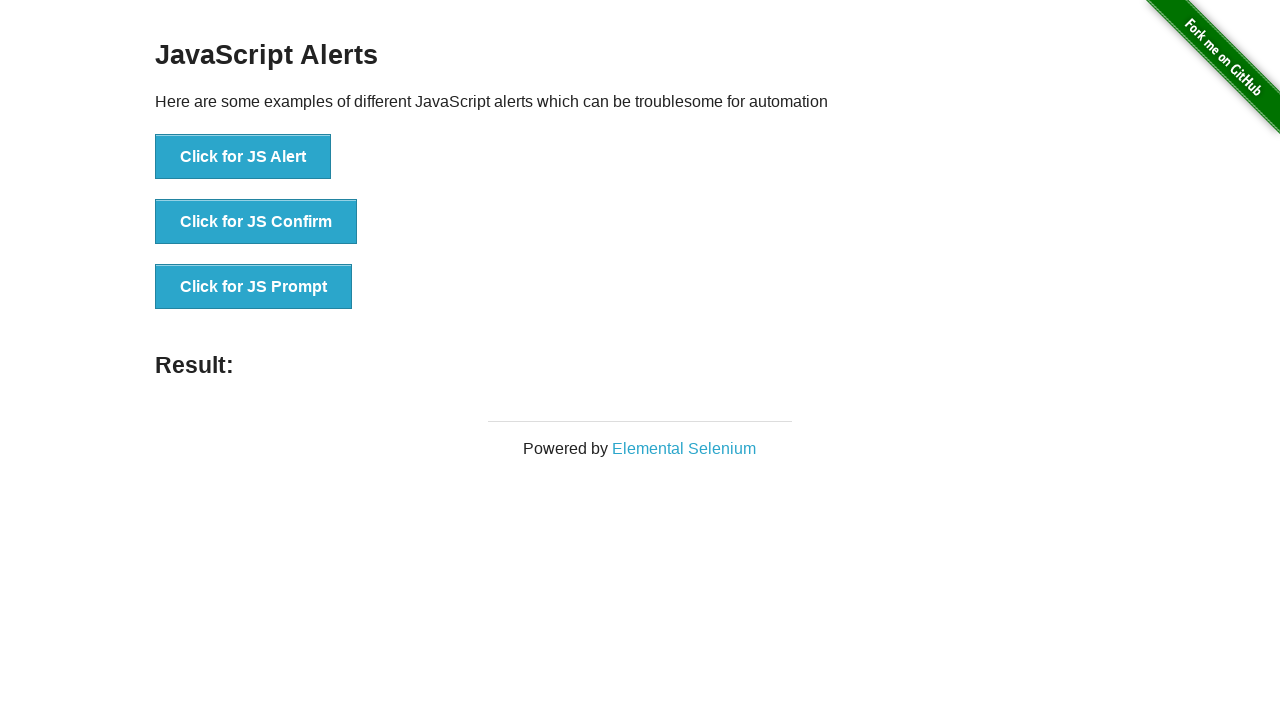

Set up dialog handler to accept confirm dialogs
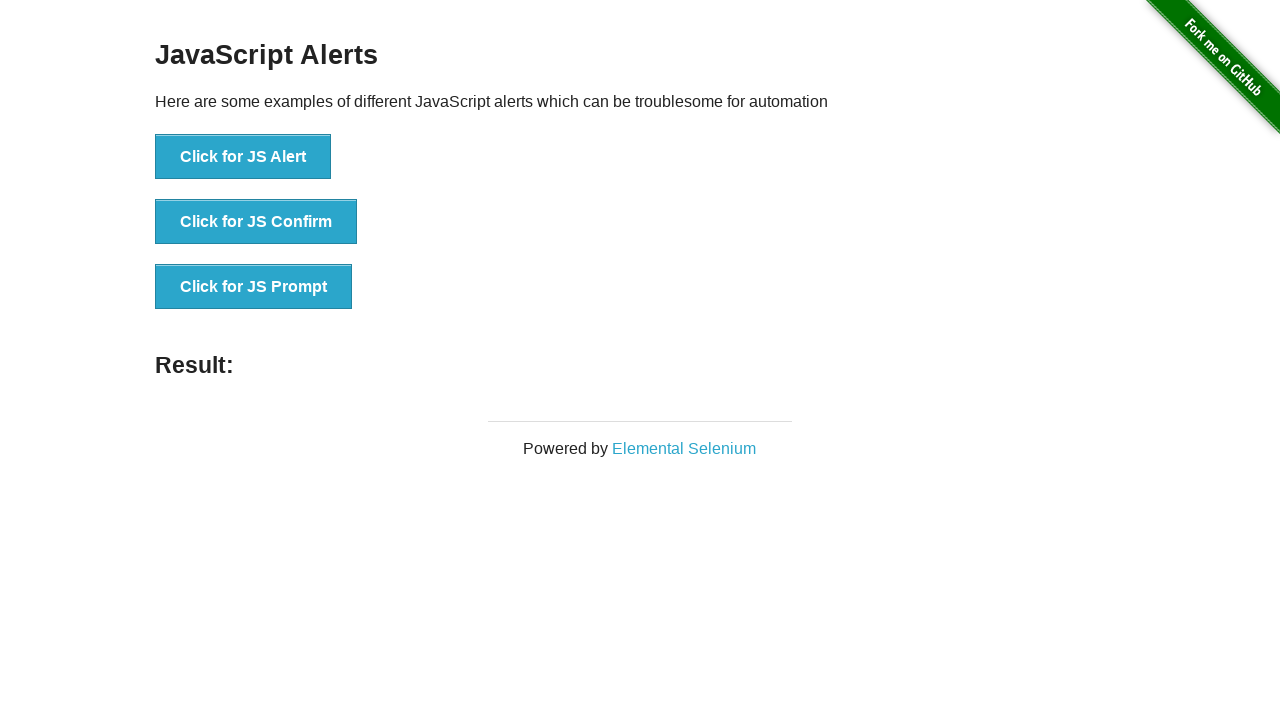

Clicked button to trigger JS Confirm dialog at (256, 222) on xpath=//button[text()='Click for JS Confirm']
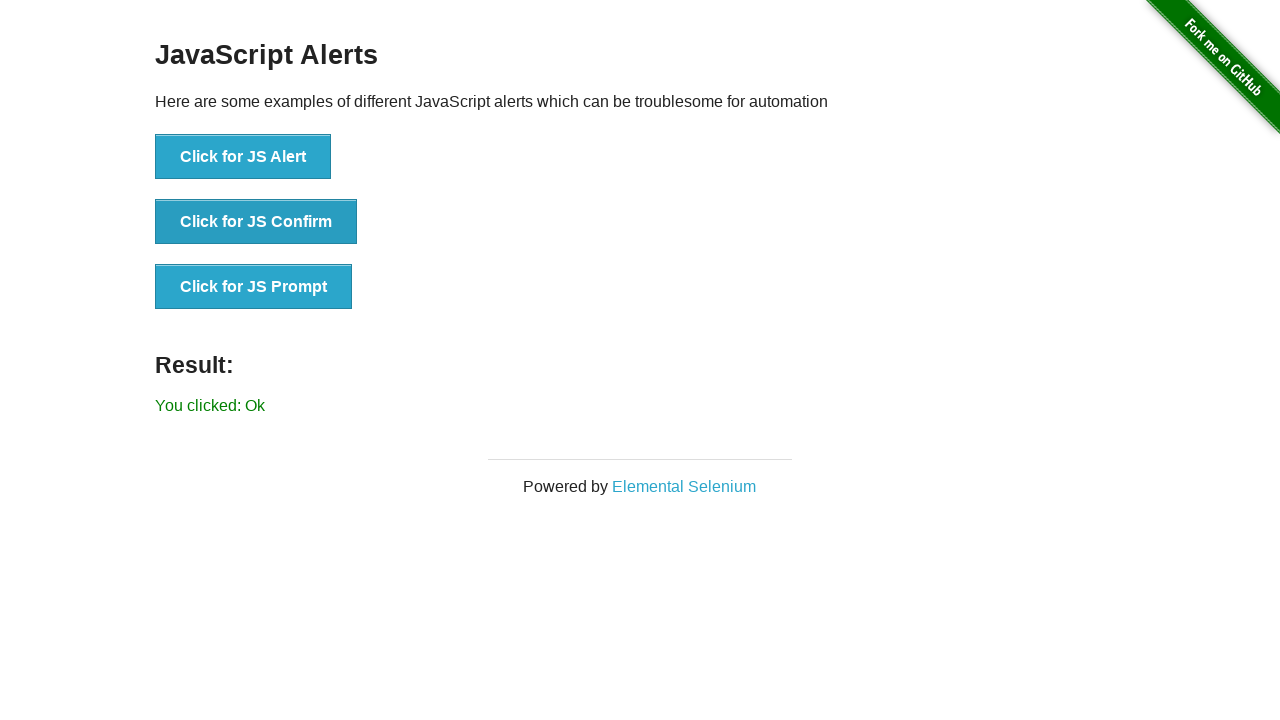

Confirm dialog accepted and result element appeared
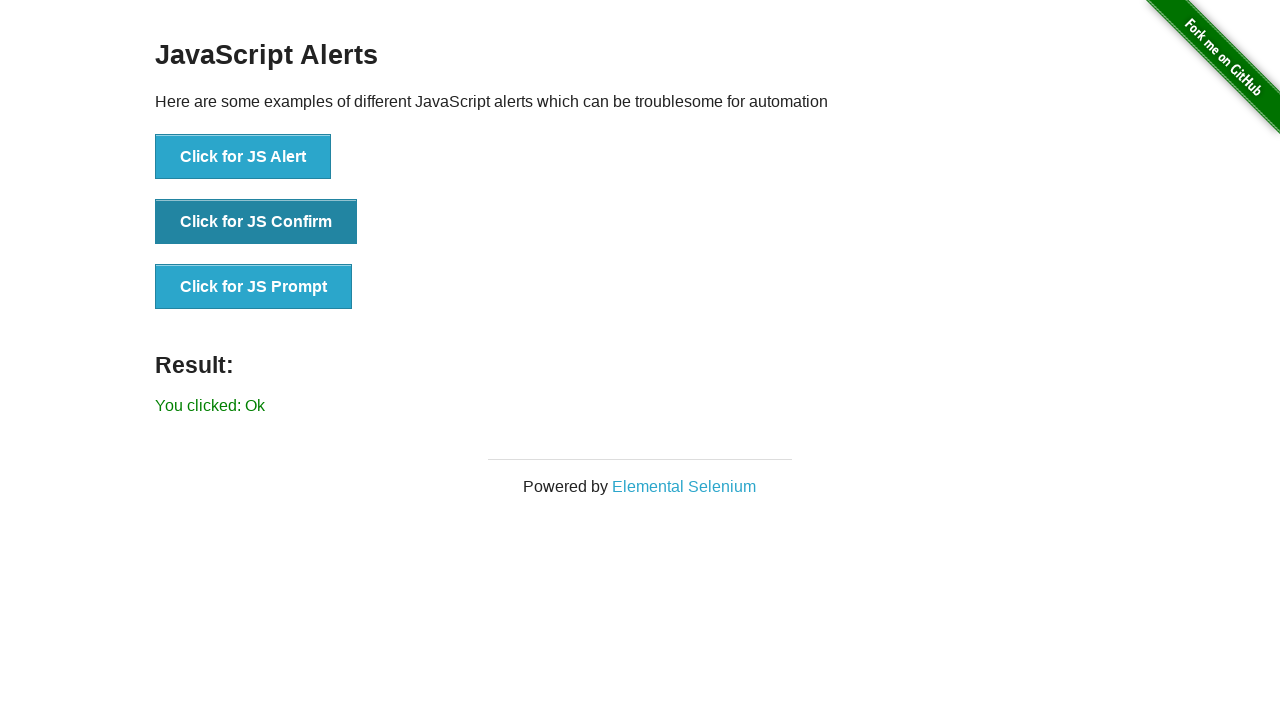

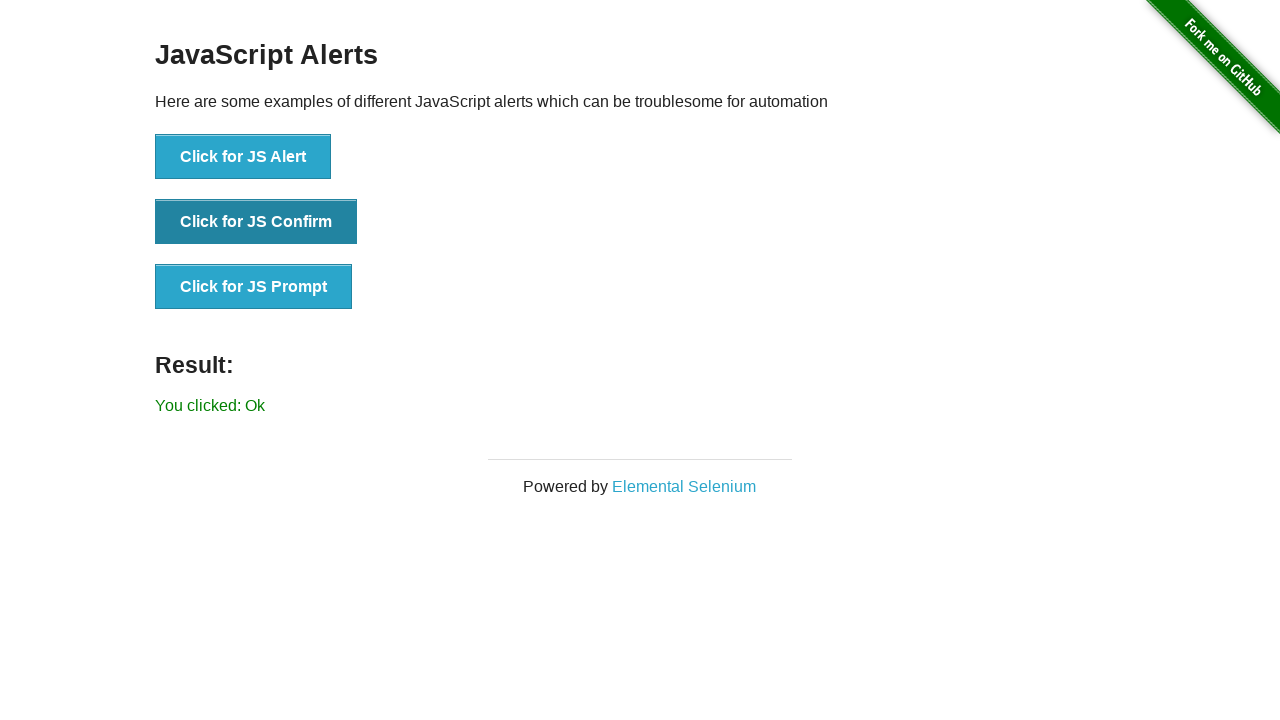